Navigates to Rahul Shetty Academy homepage and verifies the page loads successfully by checking the title and URL

Starting URL: https://rahulshettyacademy.com

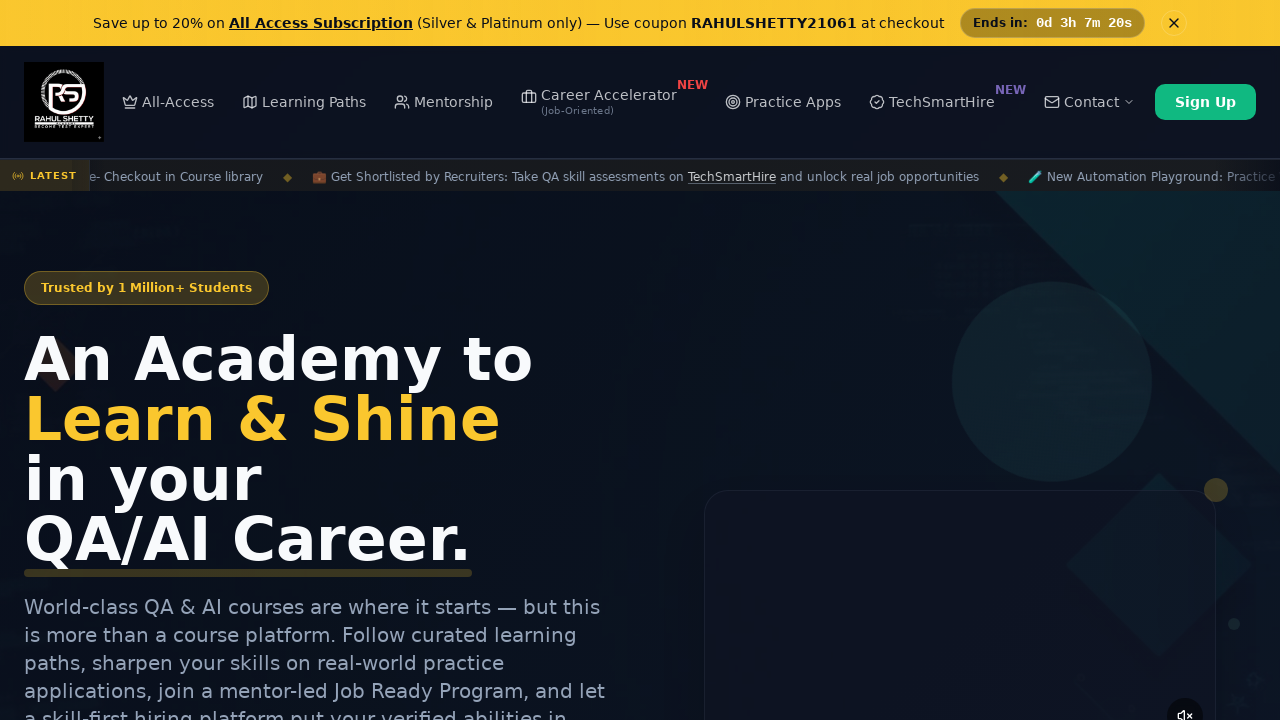

Waited for page DOM to be fully loaded
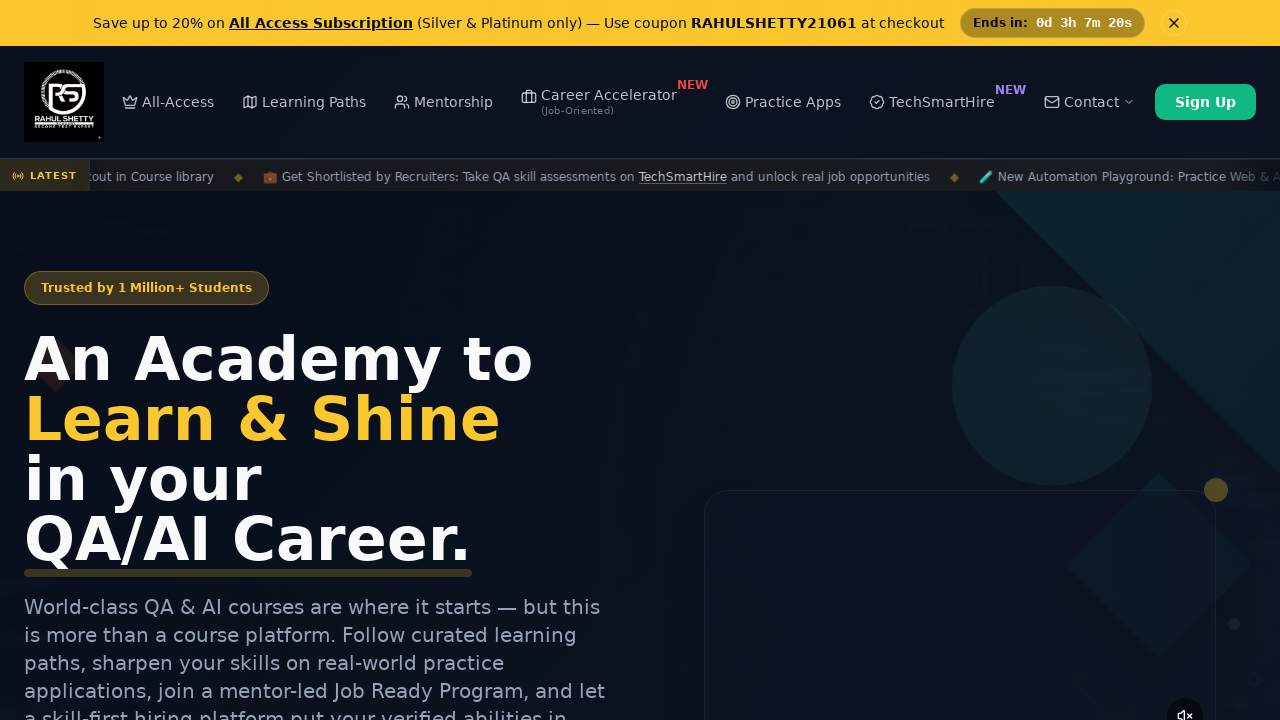

Retrieved page title to verify page loaded successfully
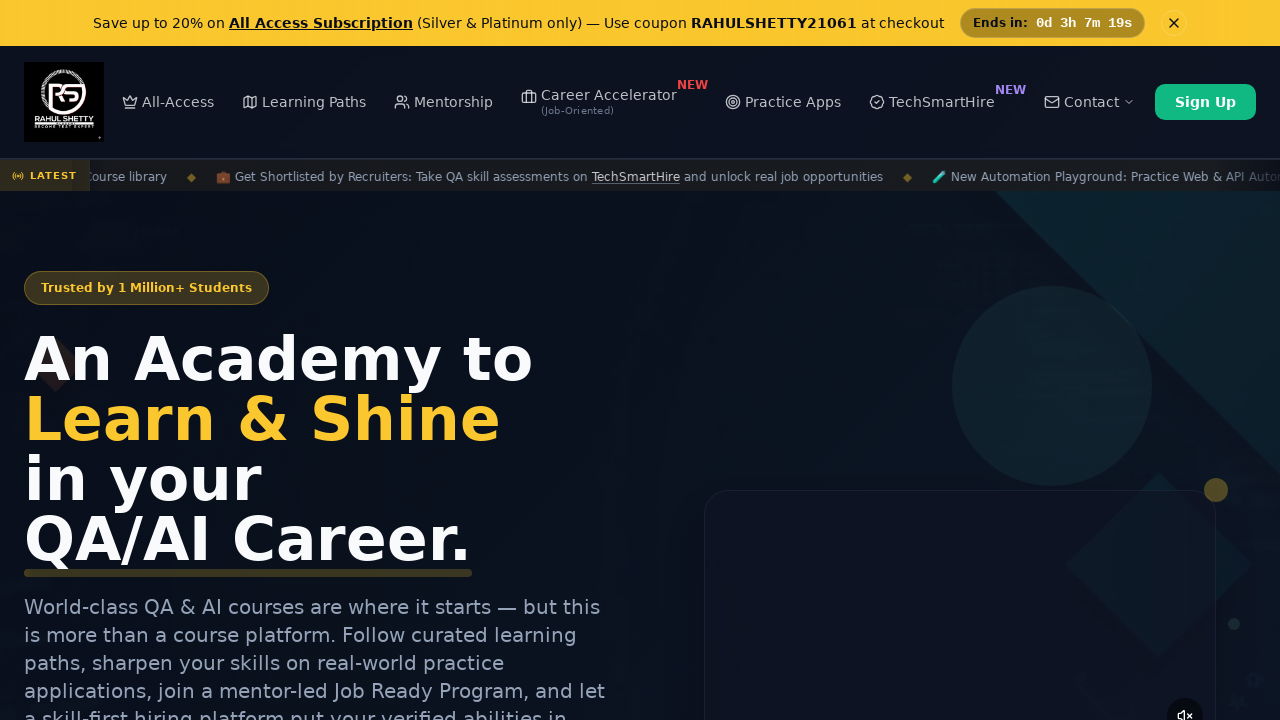

Asserted page title is not empty - page loaded successfully
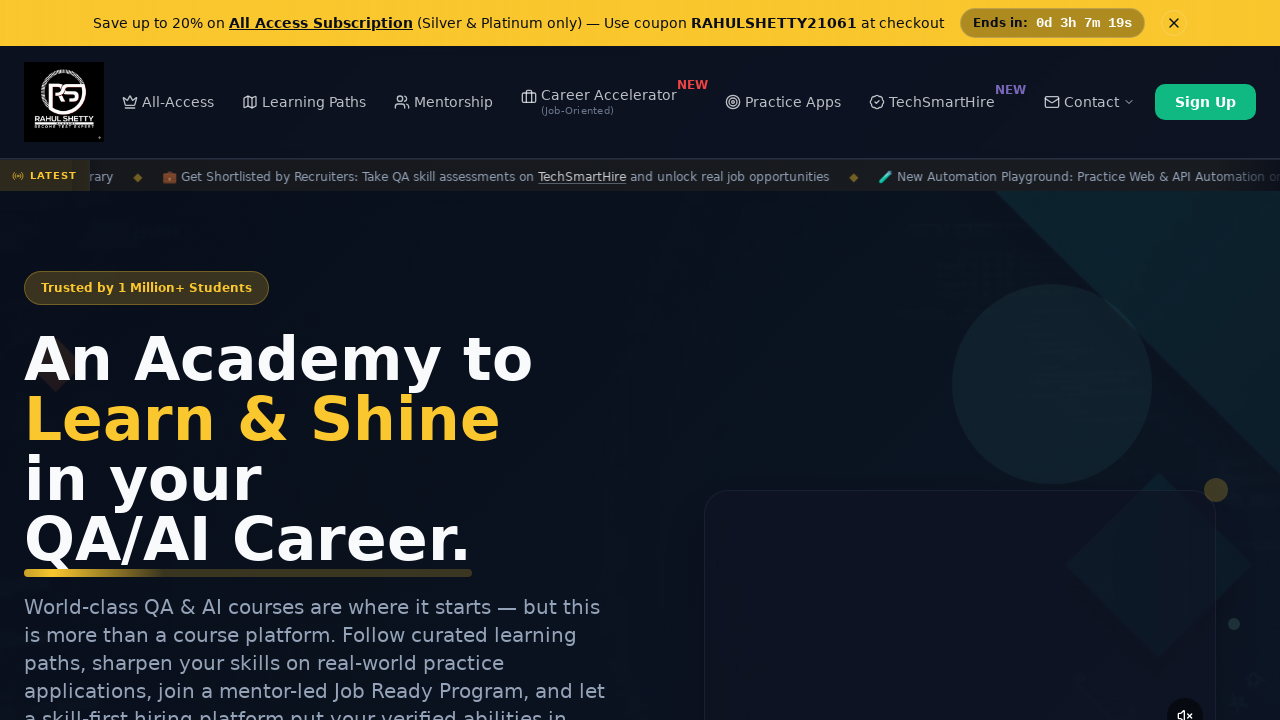

Asserted current URL contains 'rahulshettyacademy.com'
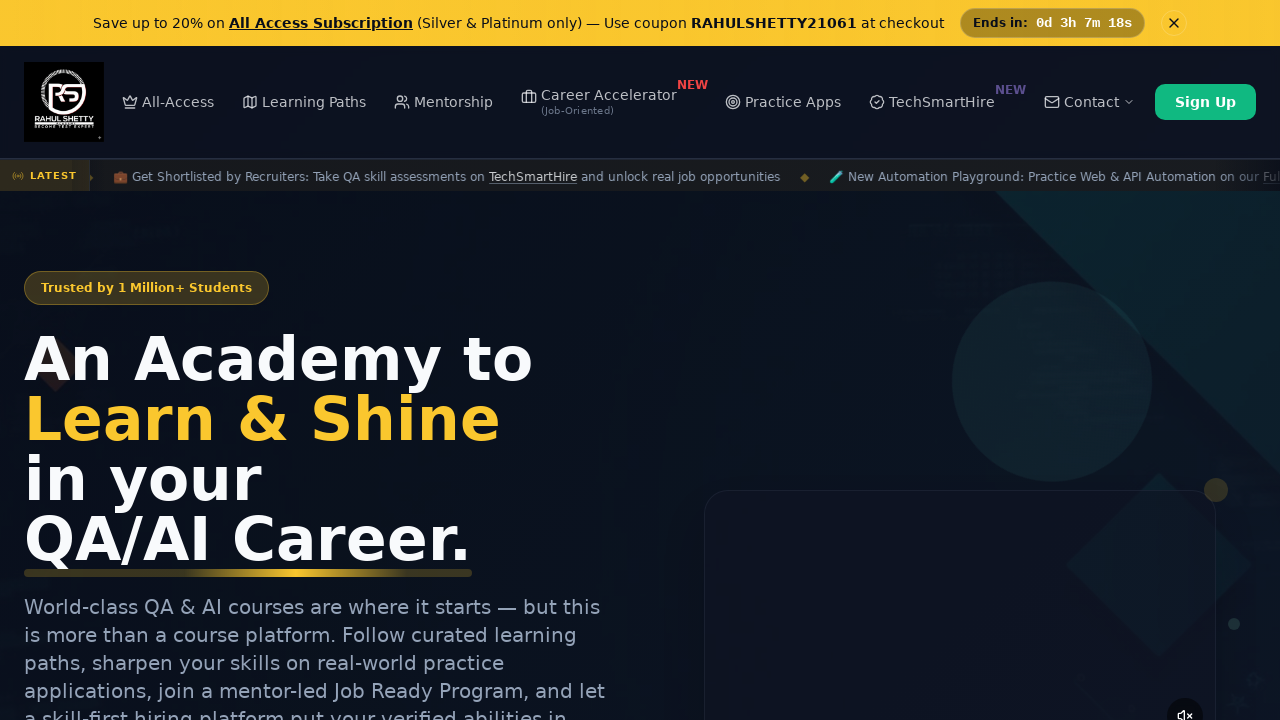

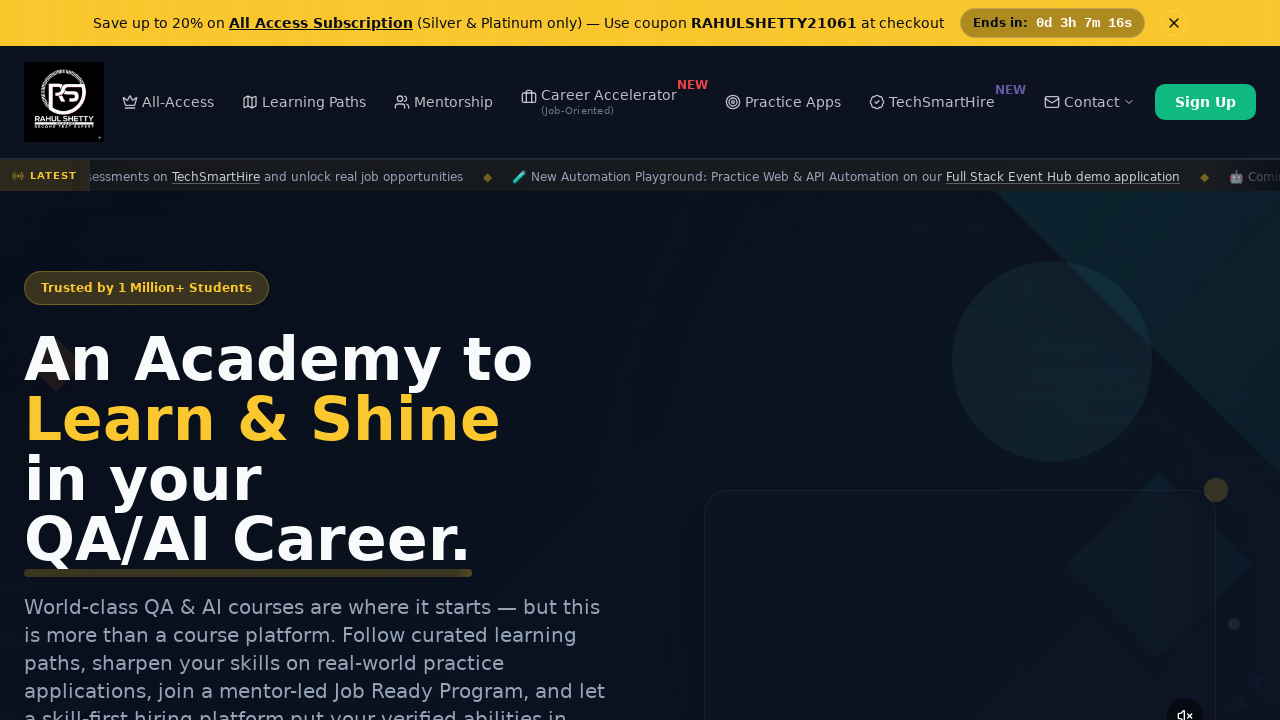